Tests handling of multiple browser windows by clicking a link that opens Yahoo.com in a new window, switching between windows, and verifying window titles

Starting URL: https://seleniumpractise.blogspot.com/2017/07/multiple-window-examples.html

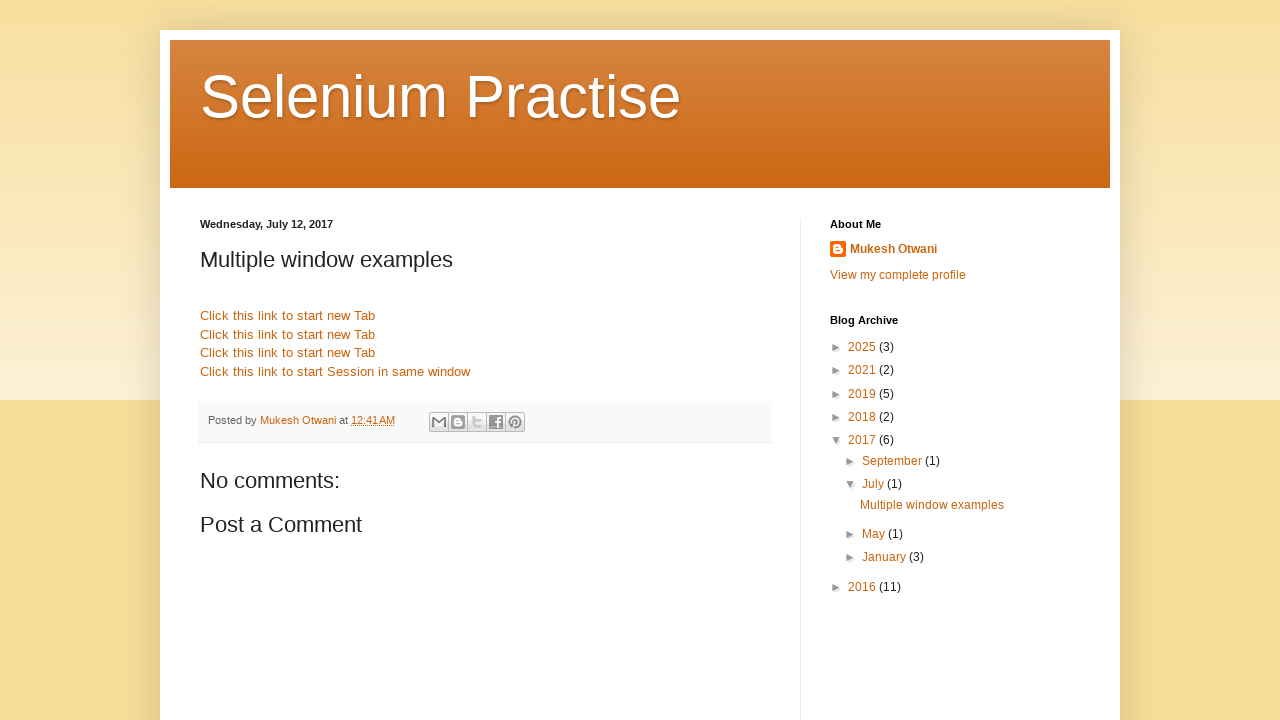

Clicked link to open Yahoo.com in new window at (288, 353) on xpath=//a[@href='http://www.yahoo.com']
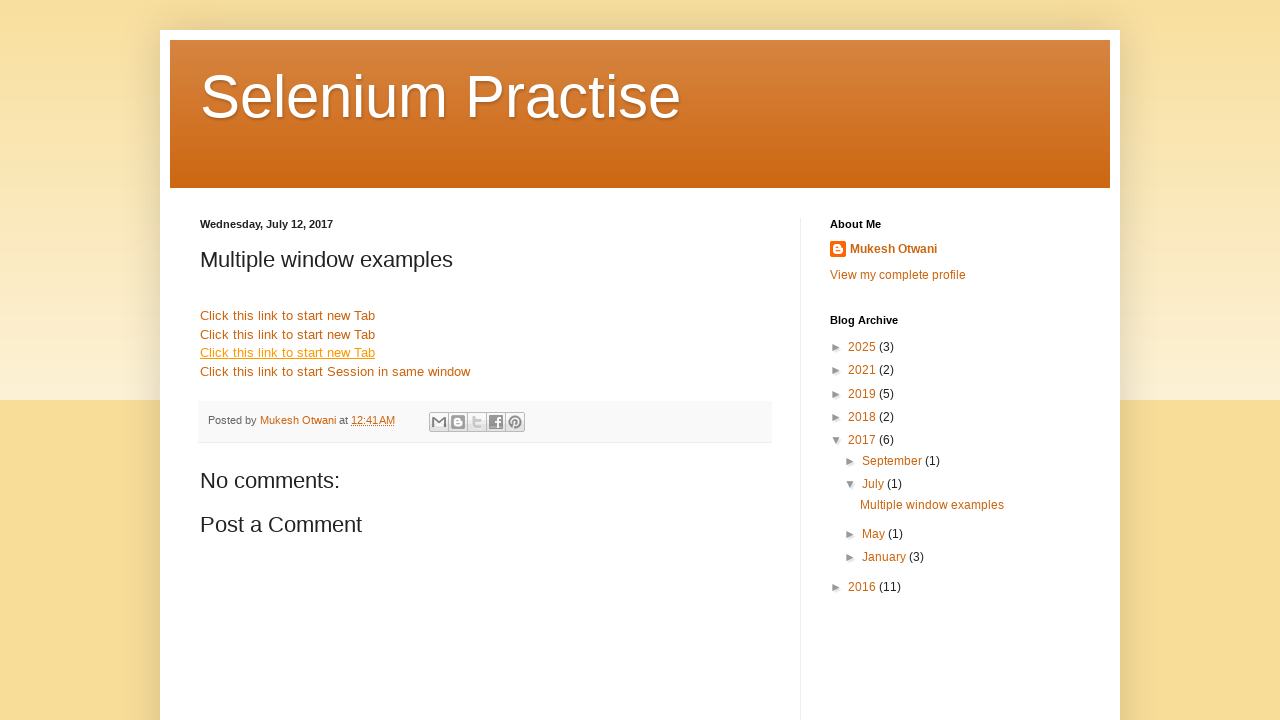

Waited 1 second for new window to open
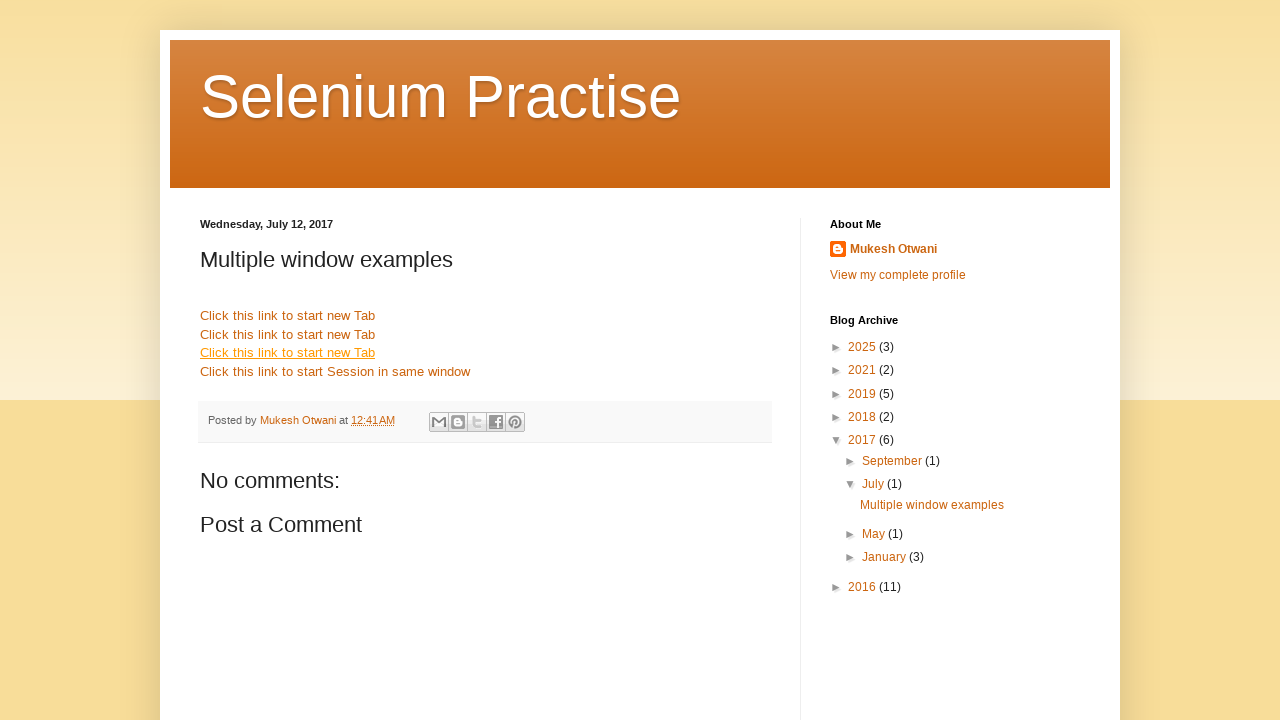

Retrieved all pages/tabs - total count: 2
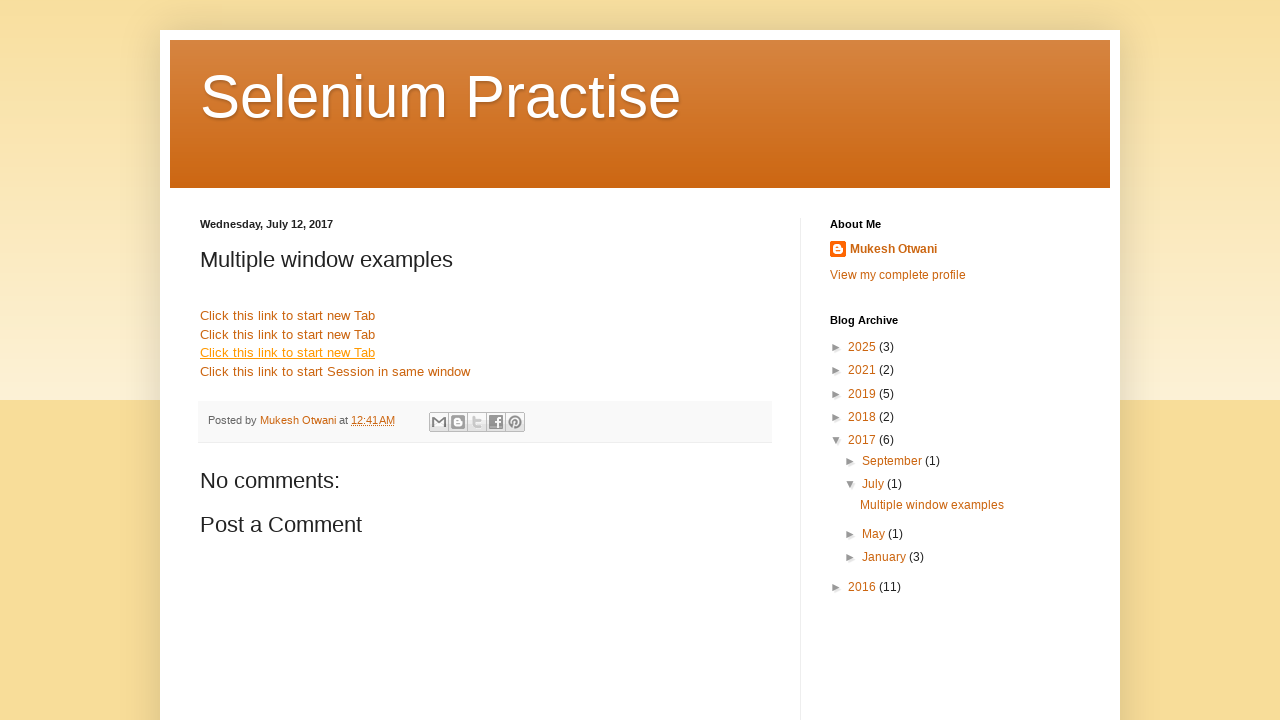

Stored references to parent and child windows
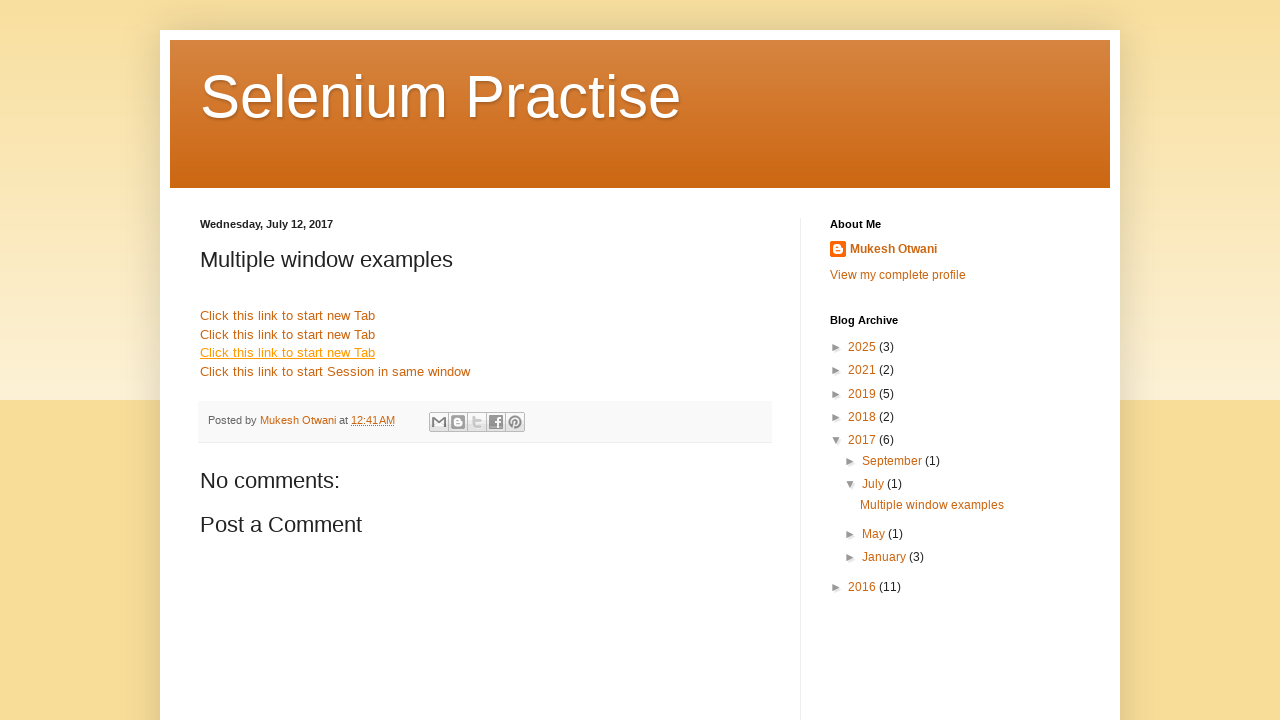

Switched to child window and retrieved title: 
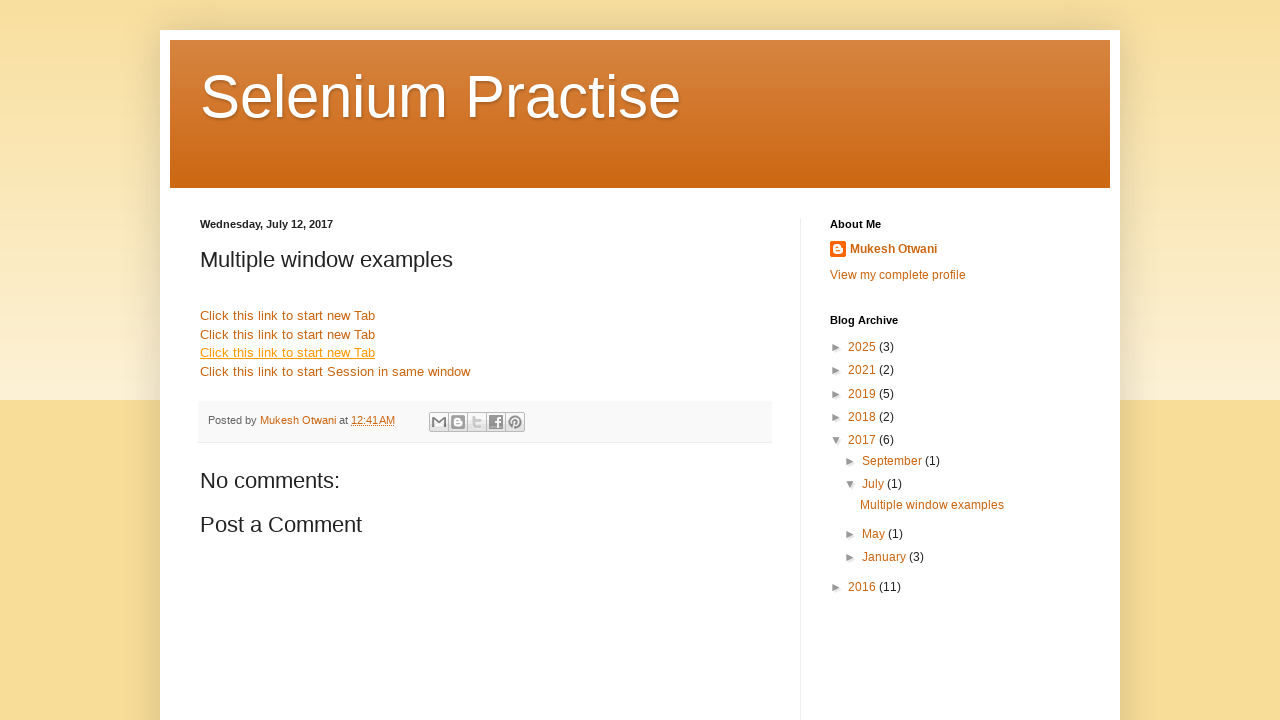

Closed child window
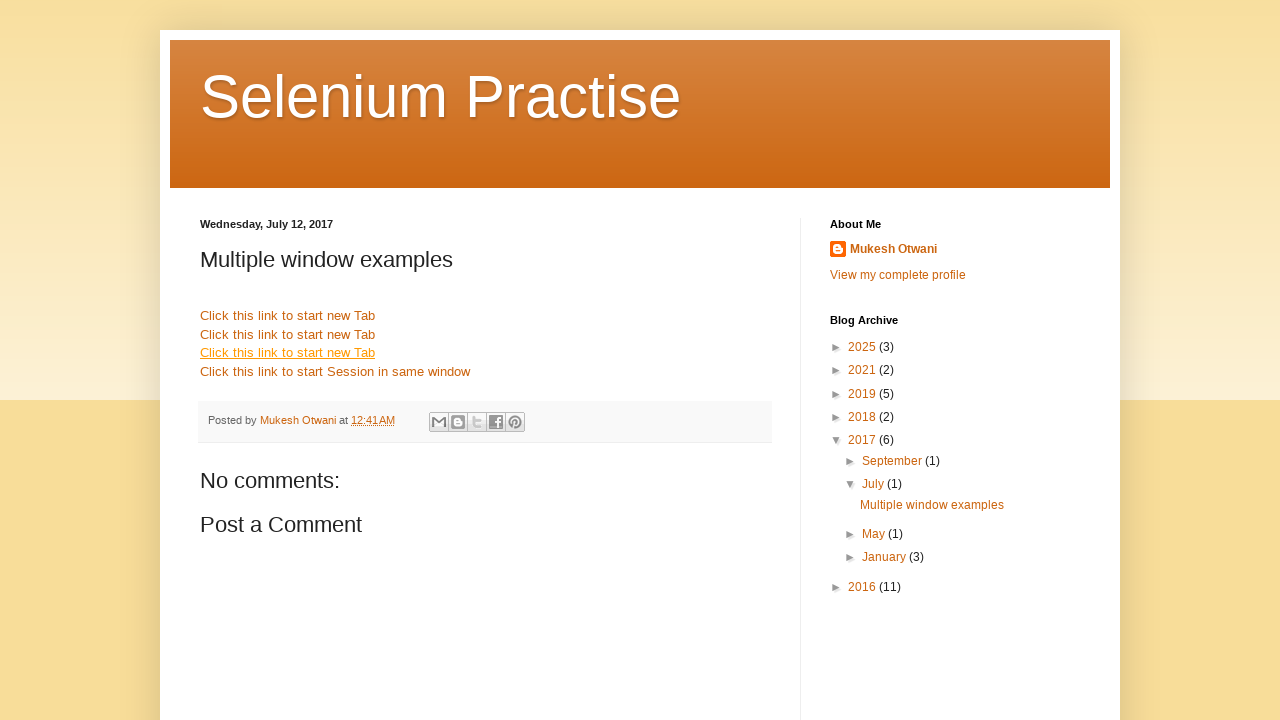

Waited 3 seconds after closing child window
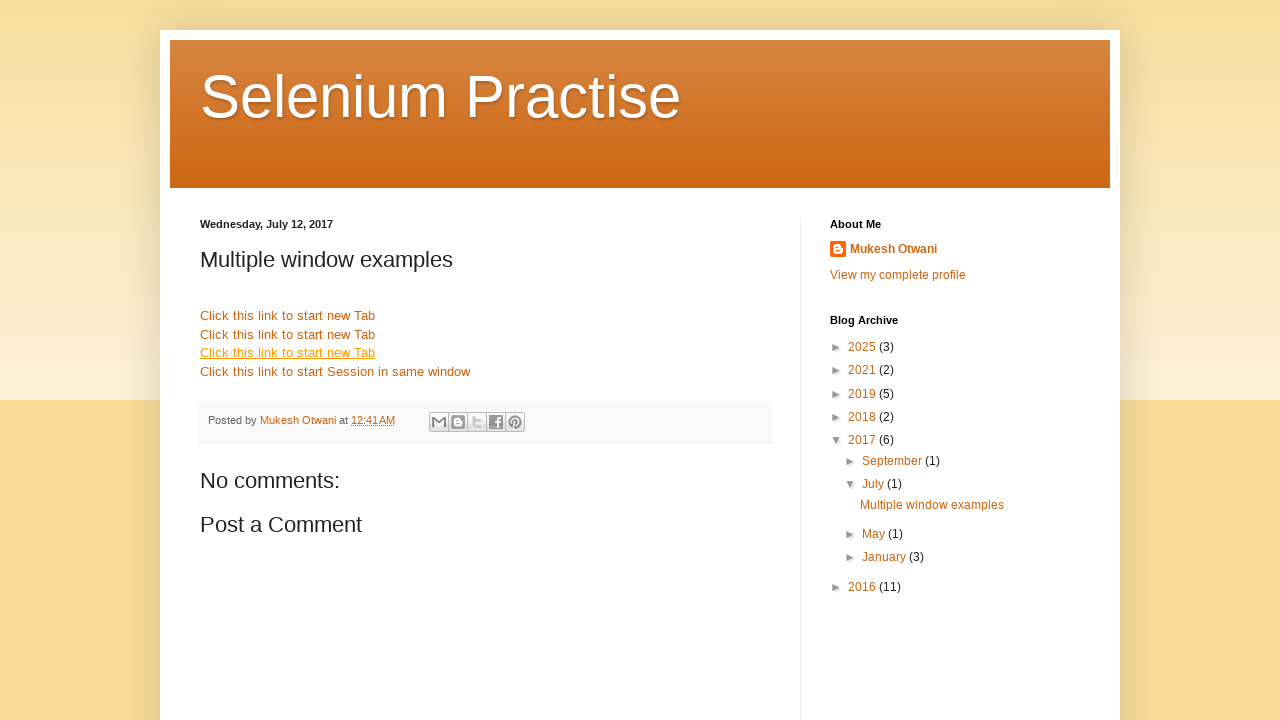

Retrieved parent window title: Selenium Practise: Multiple window examples
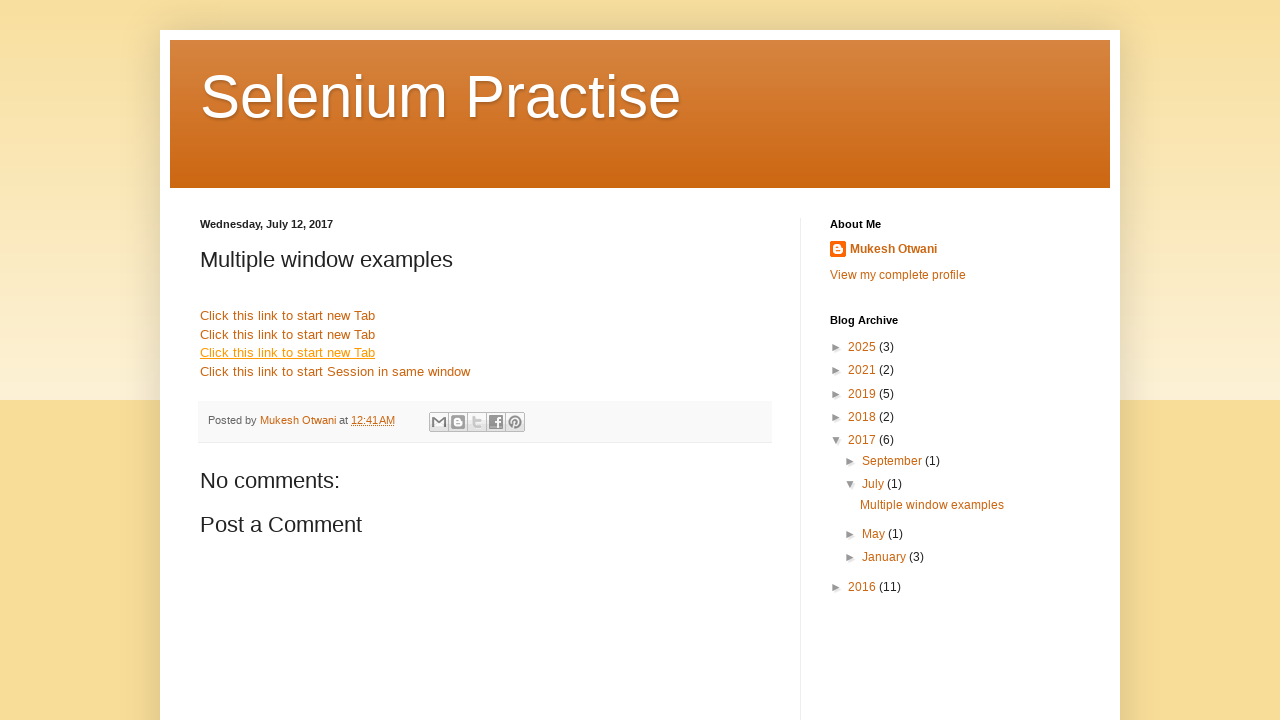

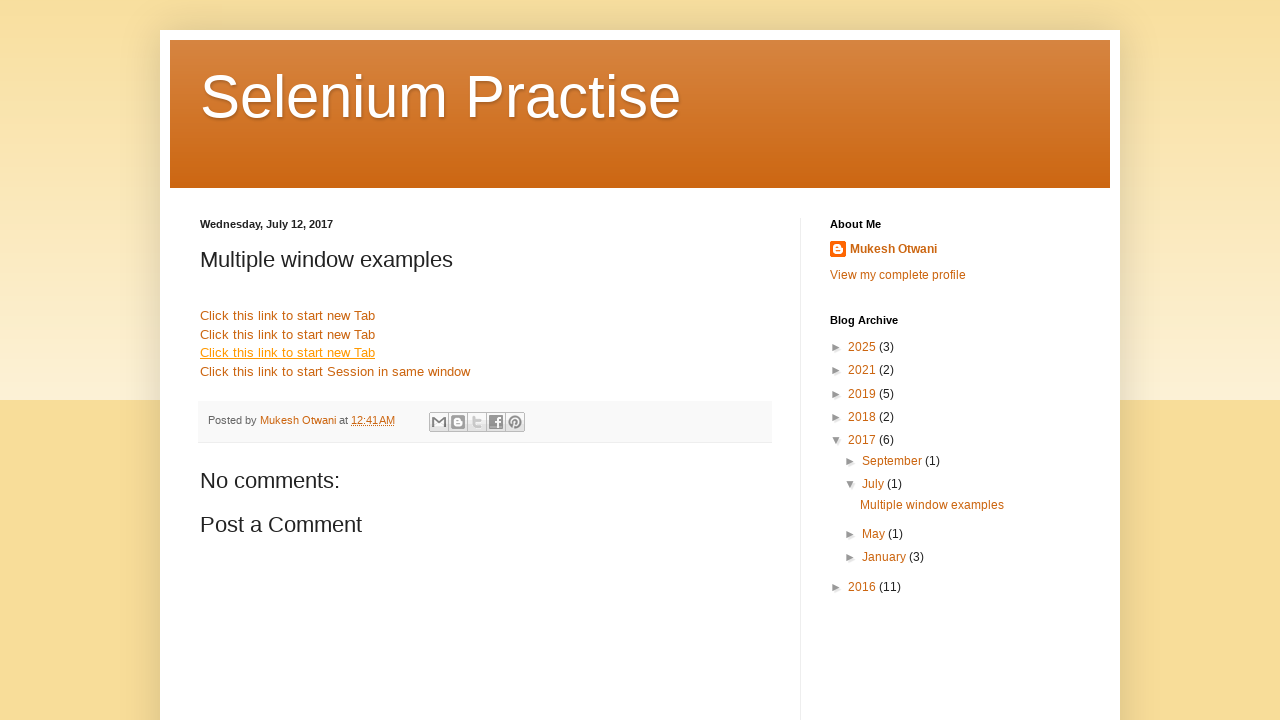